Tests handling an alert that appears immediately when the page loads, accepting it and verifying the page heading

Starting URL: https://kristinek.github.io/site/examples/al_p

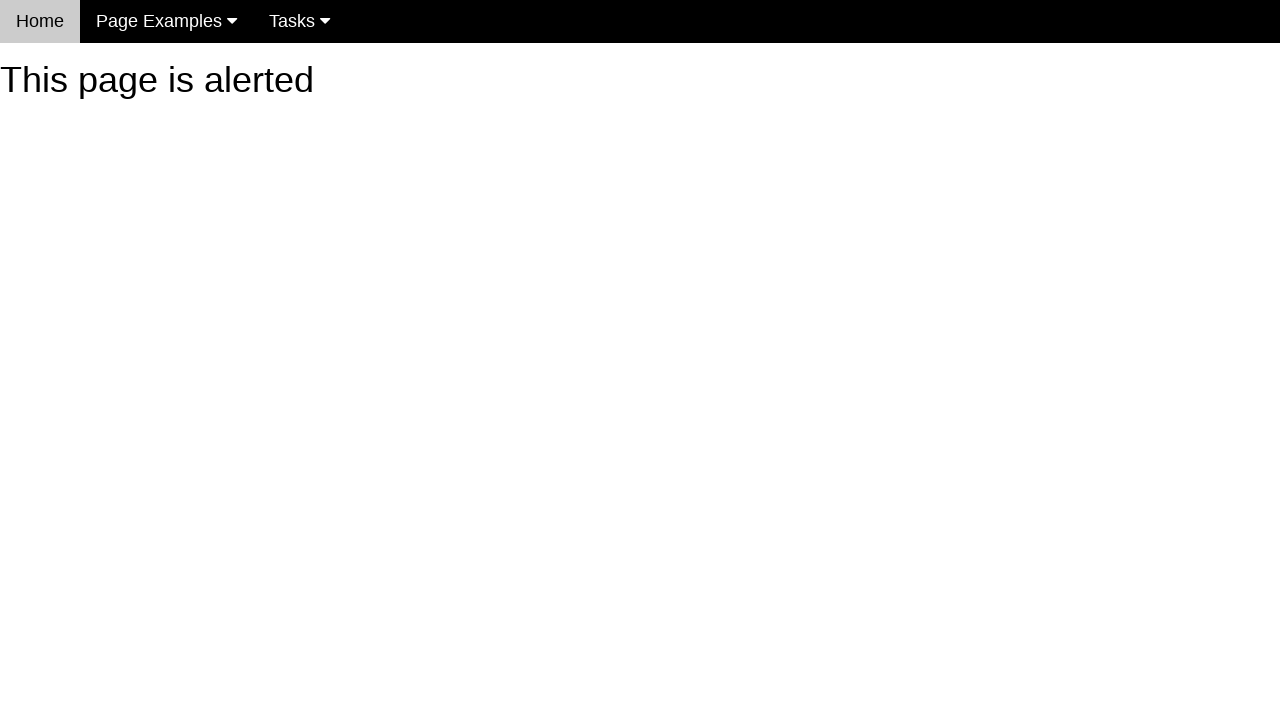

Set up dialog handler to accept alerts
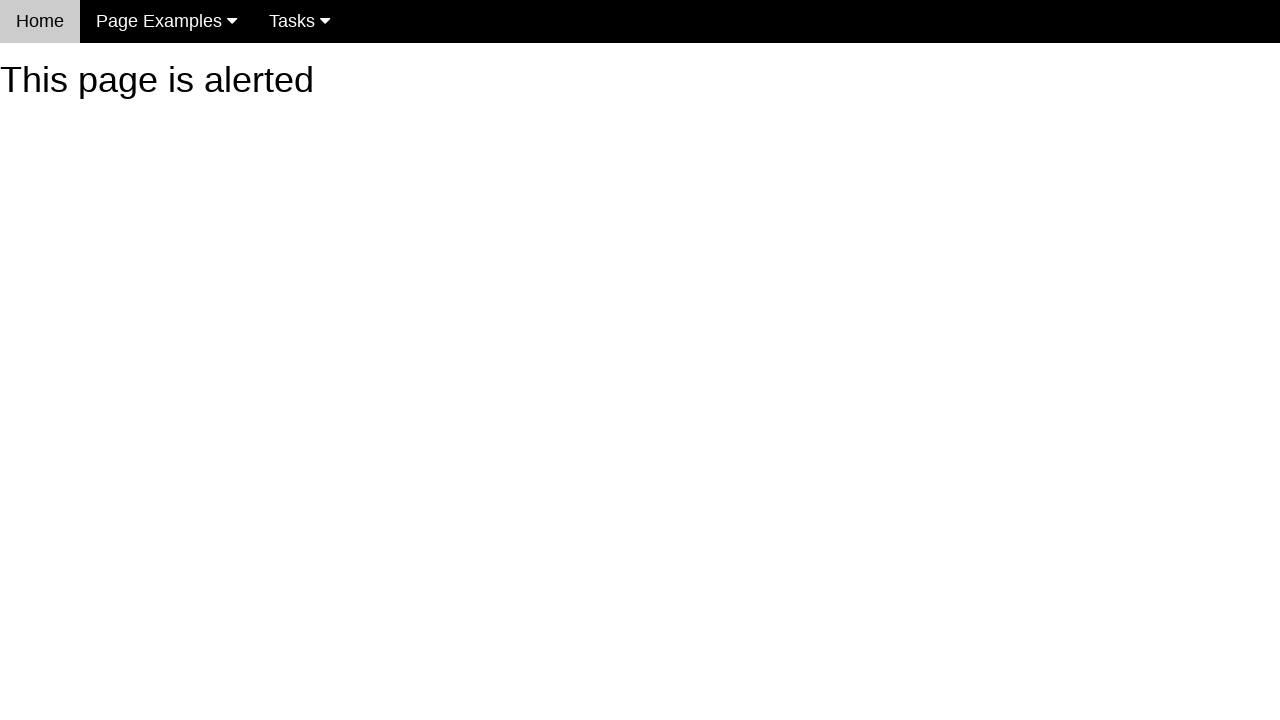

Navigated to alert page URL
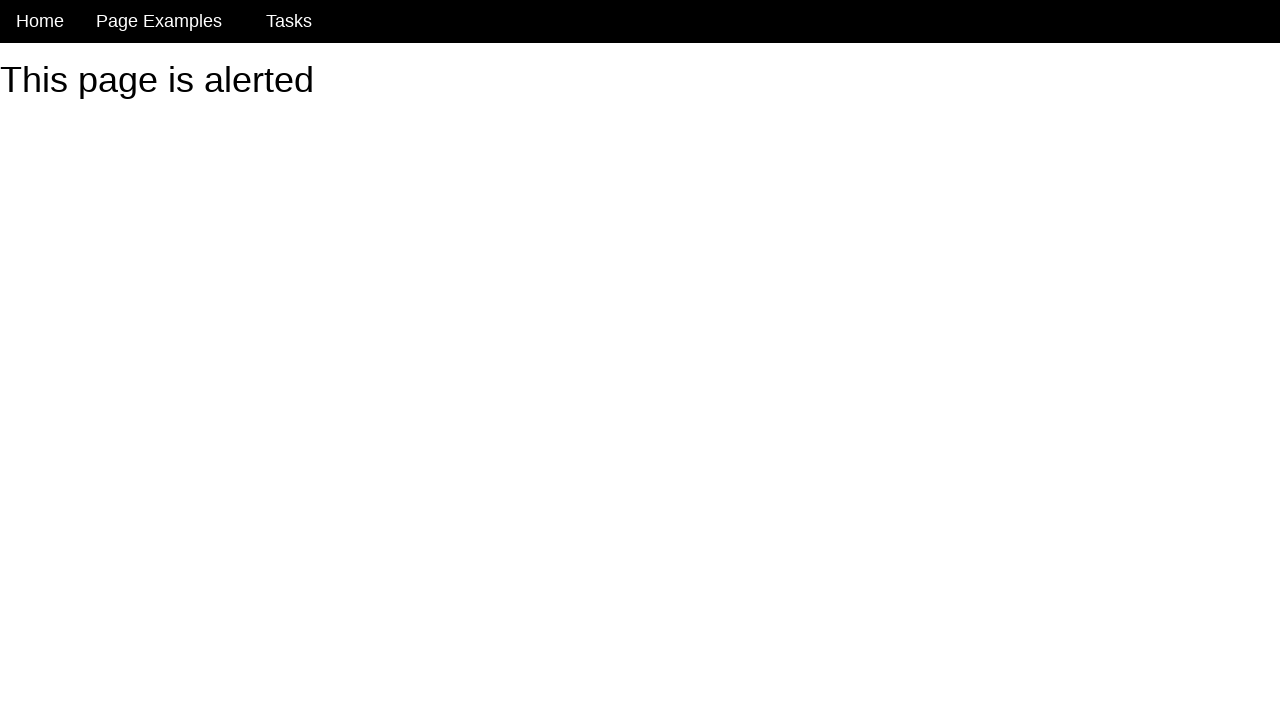

Page heading element loaded after alert was dismissed
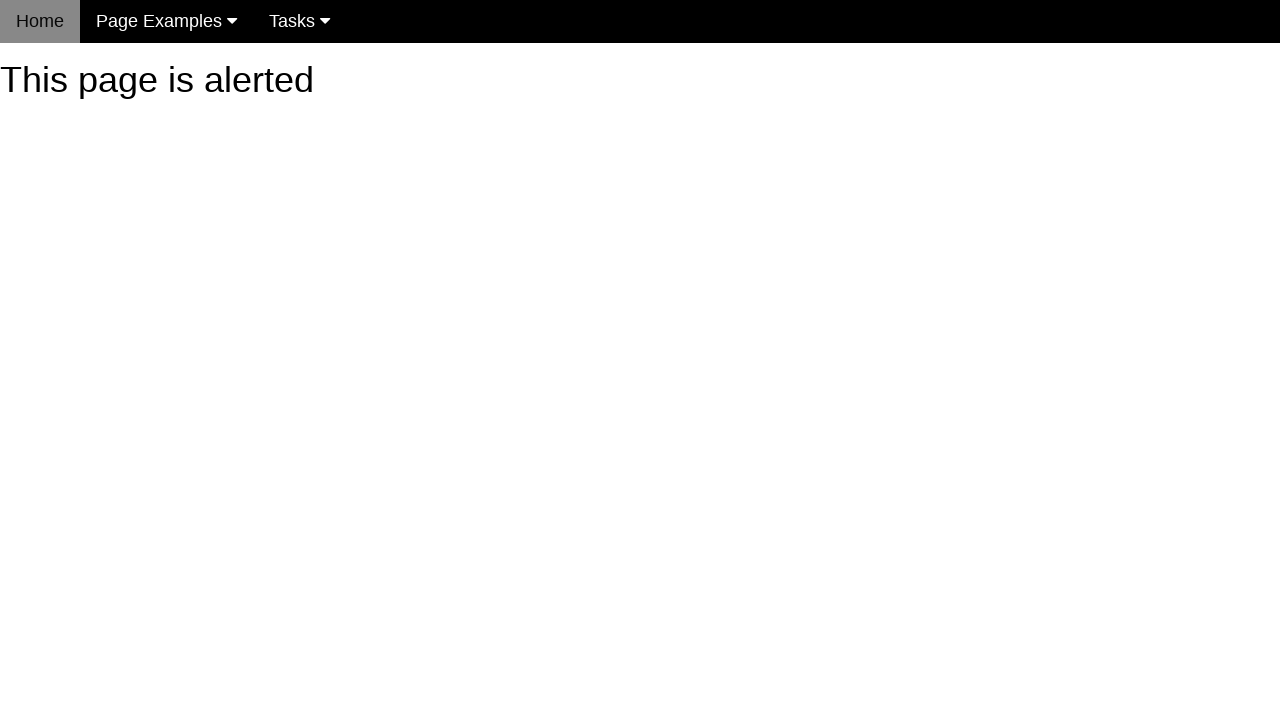

Retrieved heading text content
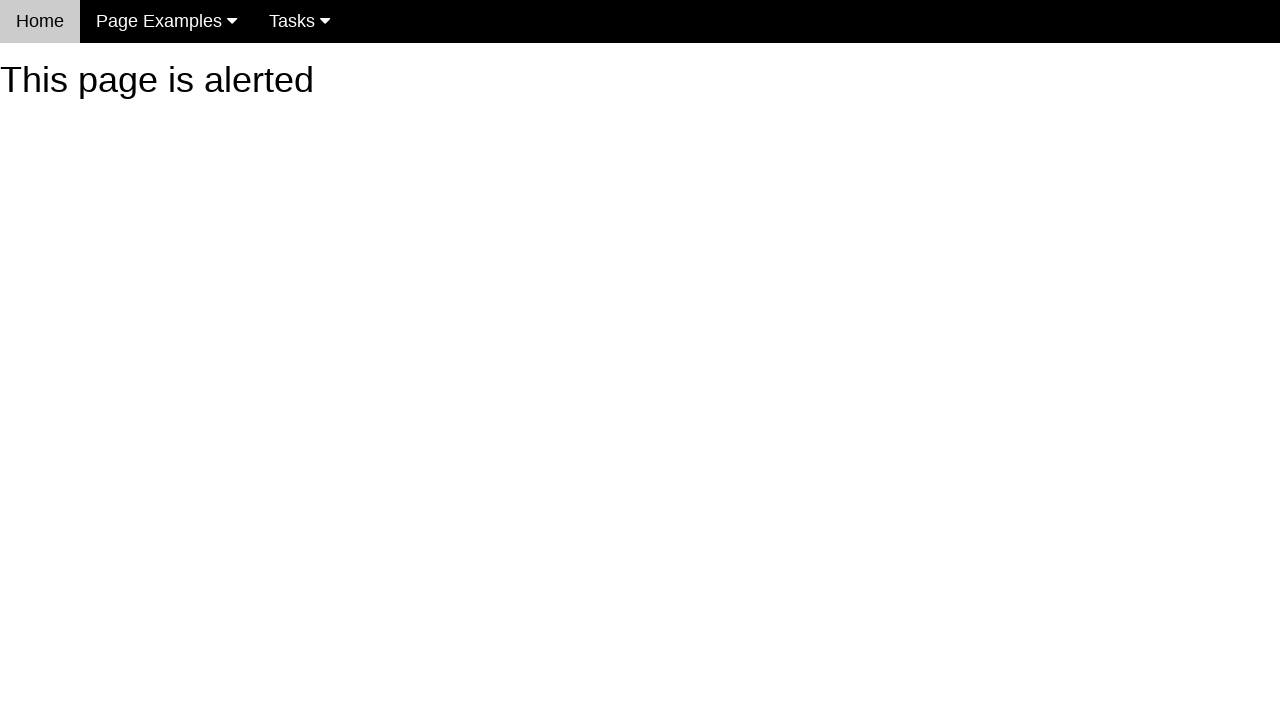

Verified heading text is 'This page is alerted'
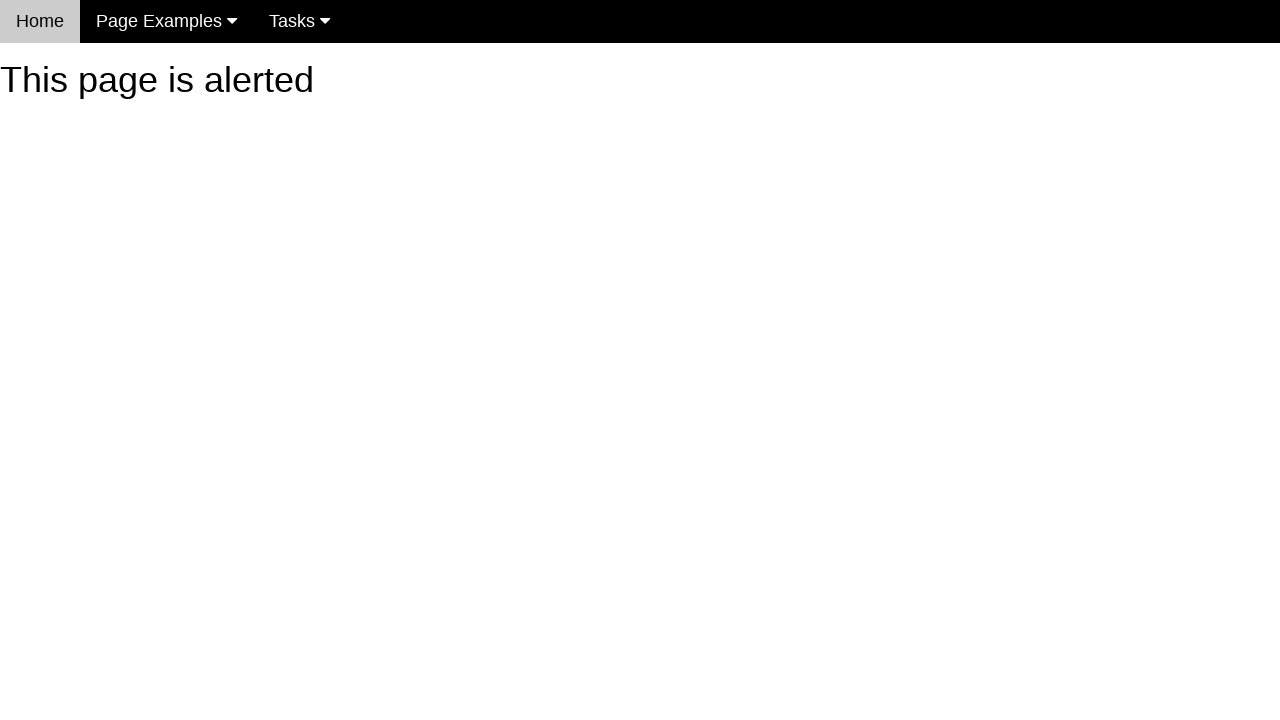

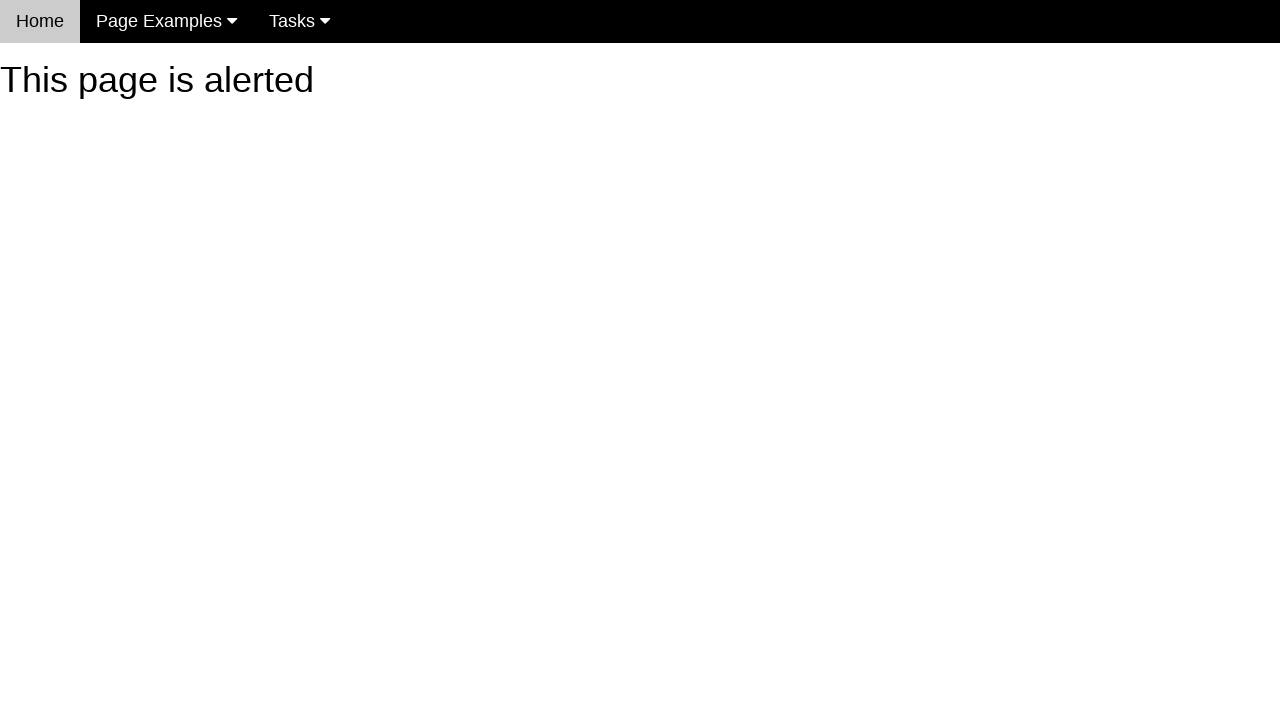